Tests that other controls are hidden when editing a todo item

Starting URL: https://demo.playwright.dev/todomvc

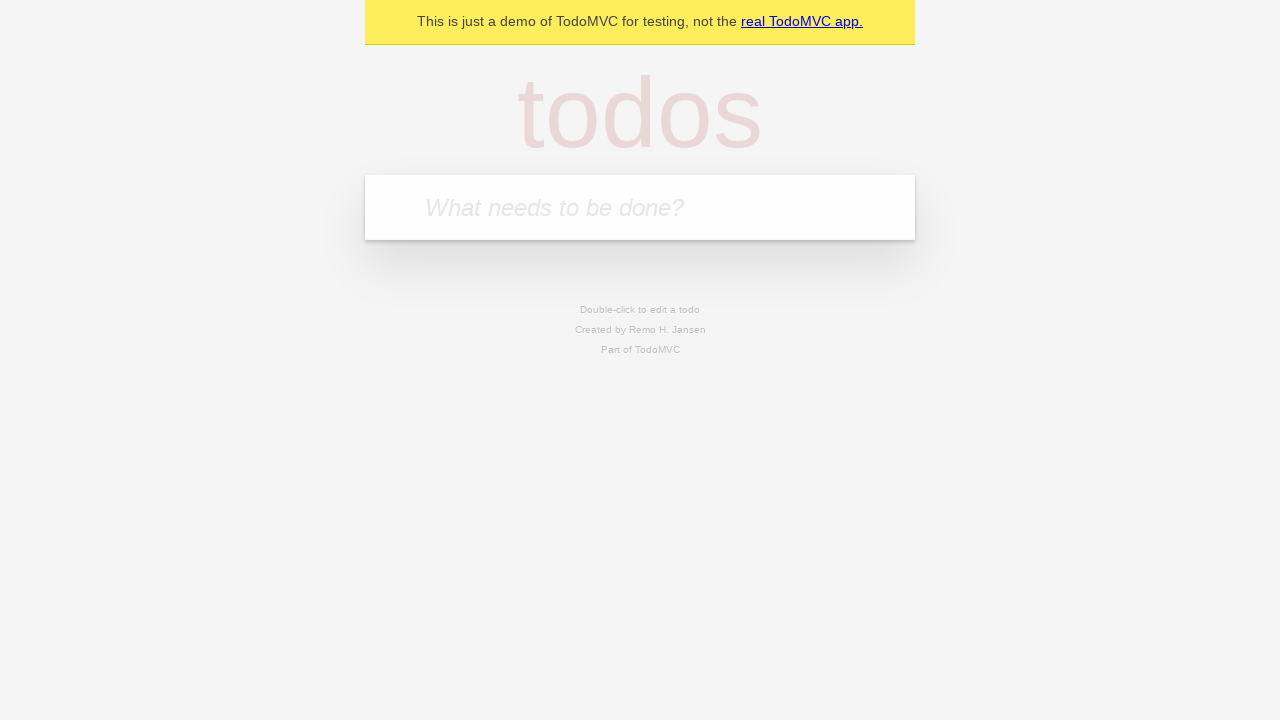

Filled todo input with 'buy some cheese' on internal:attr=[placeholder="What needs to be done?"i]
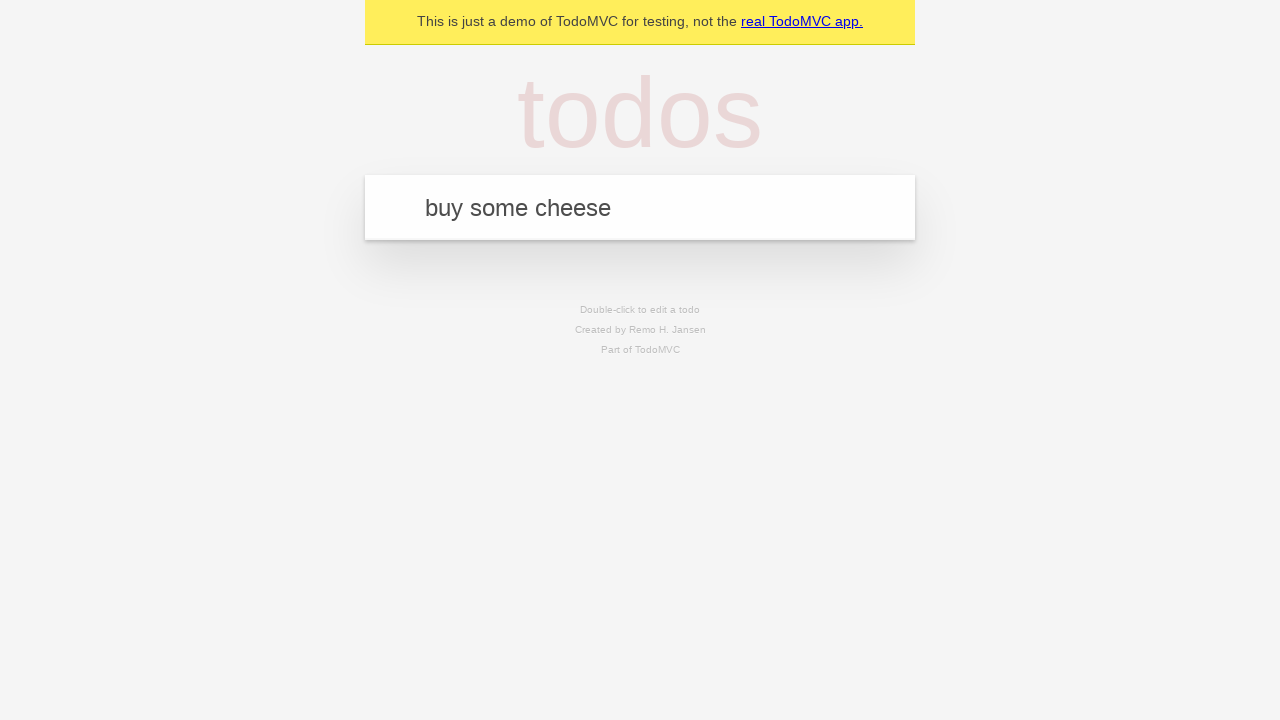

Pressed Enter to create first todo on internal:attr=[placeholder="What needs to be done?"i]
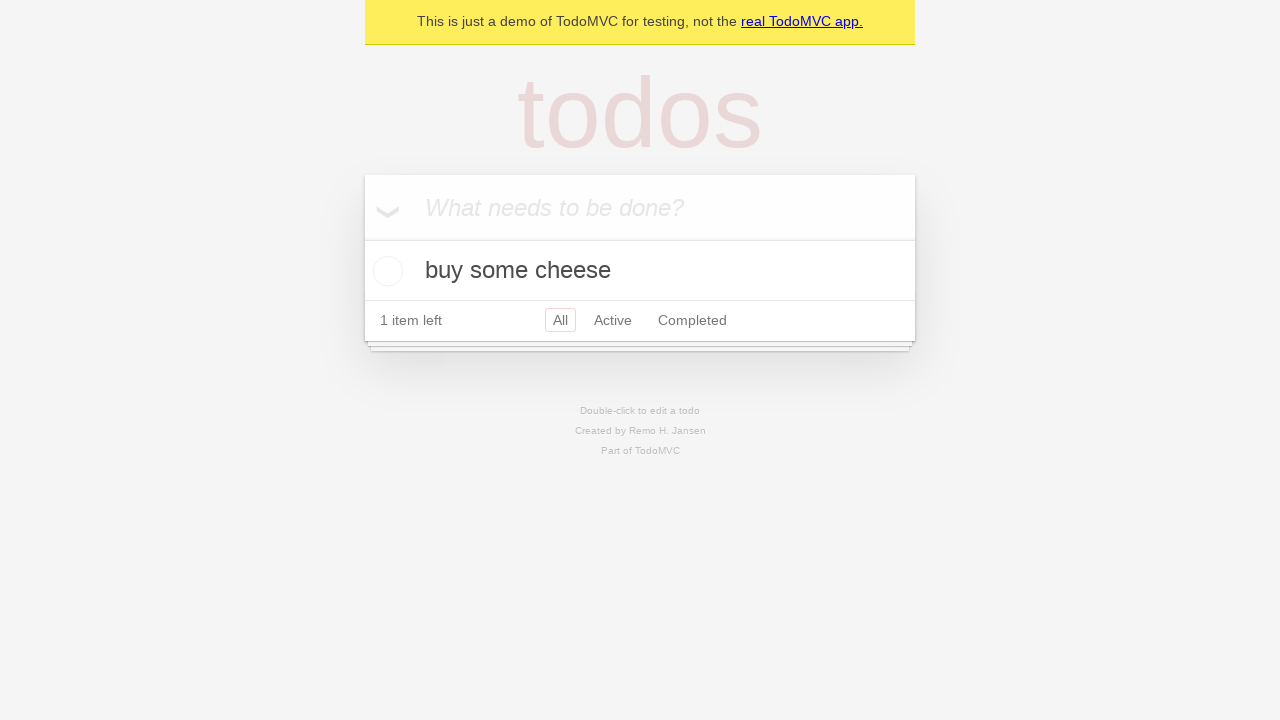

Filled todo input with 'feed the cat' on internal:attr=[placeholder="What needs to be done?"i]
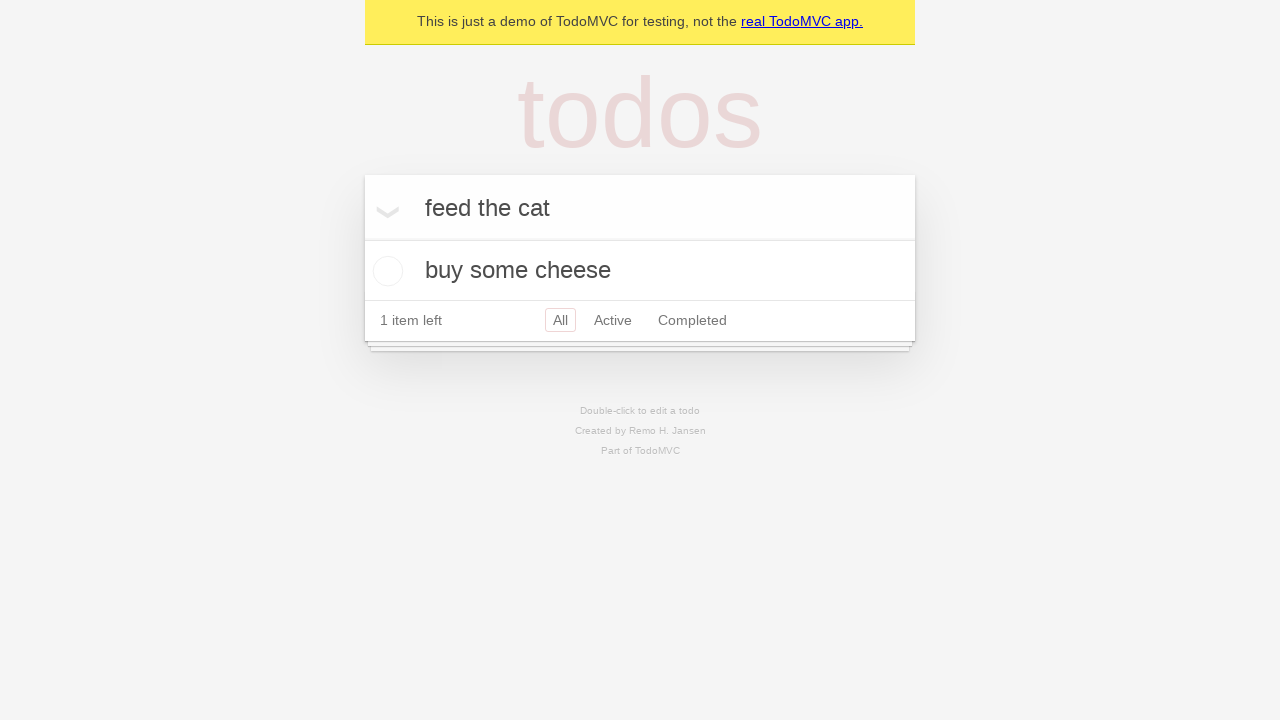

Pressed Enter to create second todo on internal:attr=[placeholder="What needs to be done?"i]
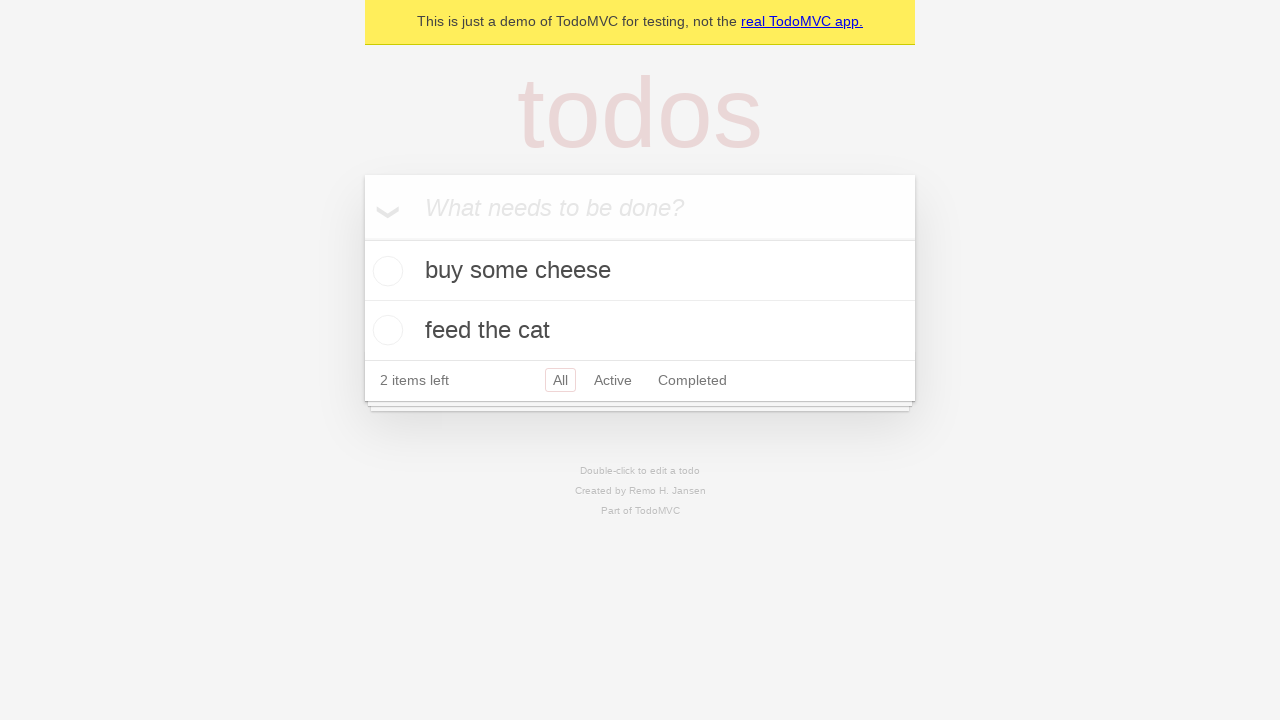

Filled todo input with 'book a doctors appointment' on internal:attr=[placeholder="What needs to be done?"i]
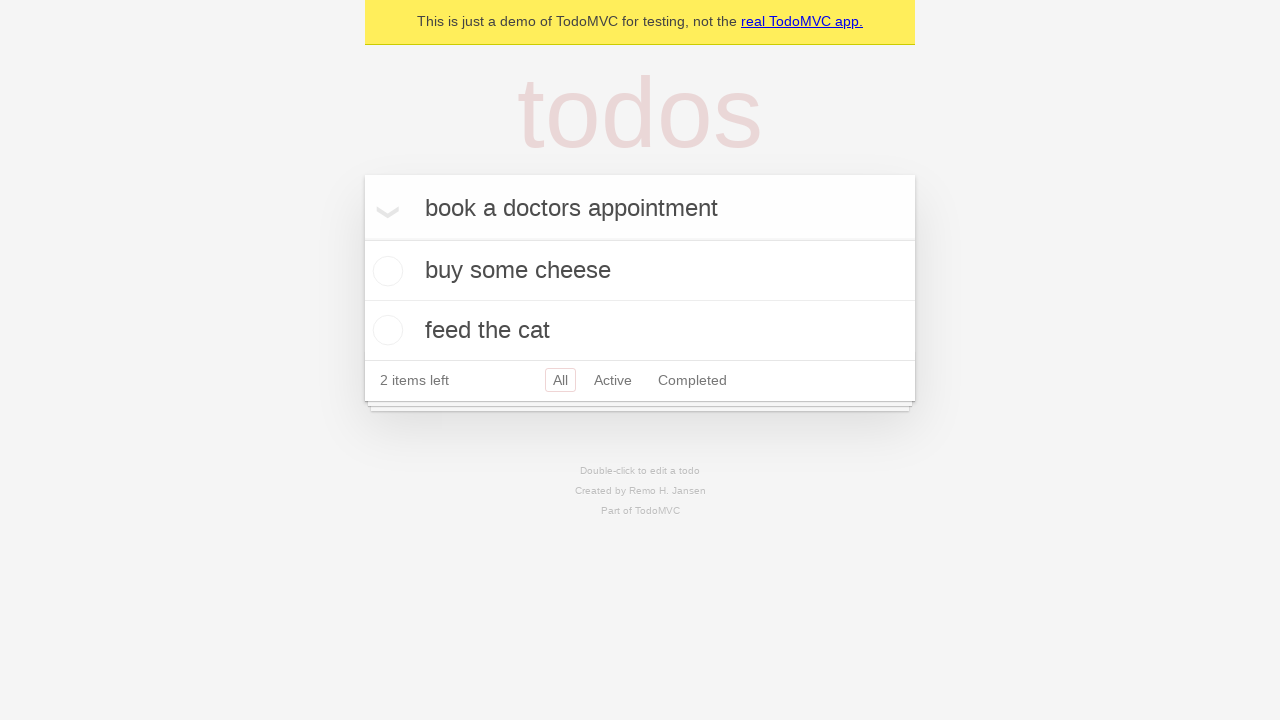

Pressed Enter to create third todo on internal:attr=[placeholder="What needs to be done?"i]
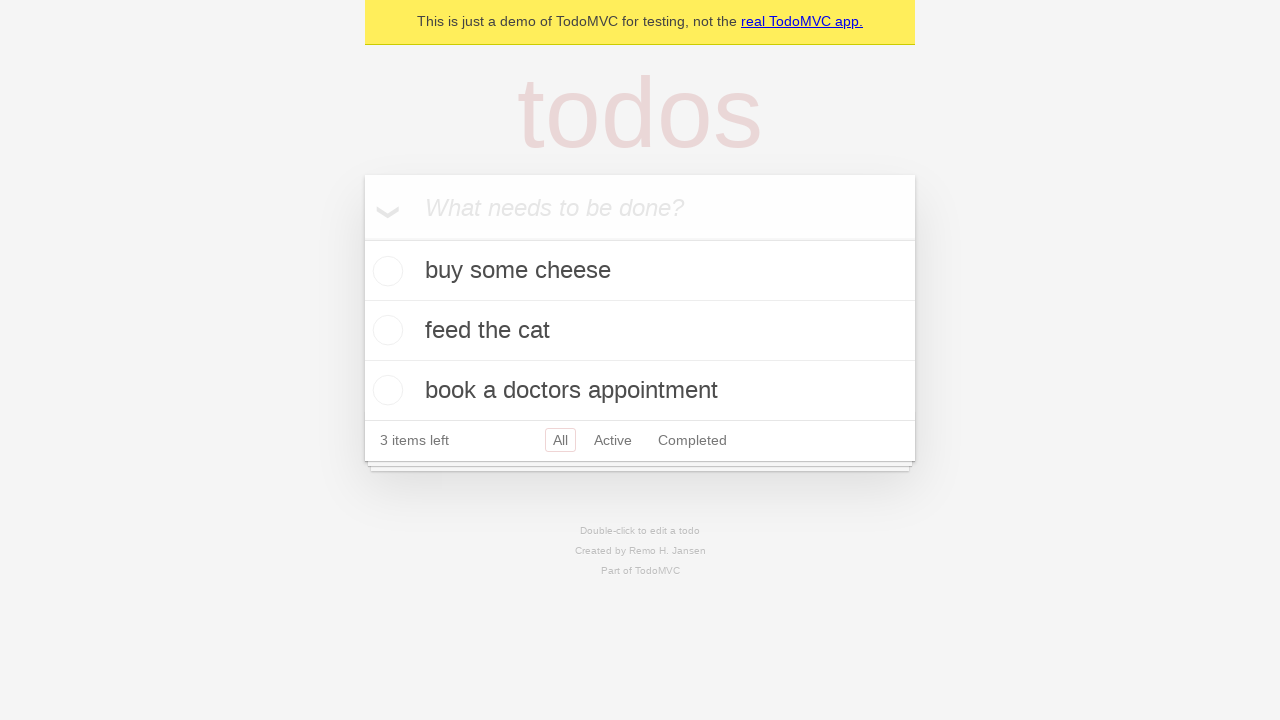

Double-clicked second todo item to enter edit mode at (640, 331) on internal:testid=[data-testid="todo-item"s] >> nth=1
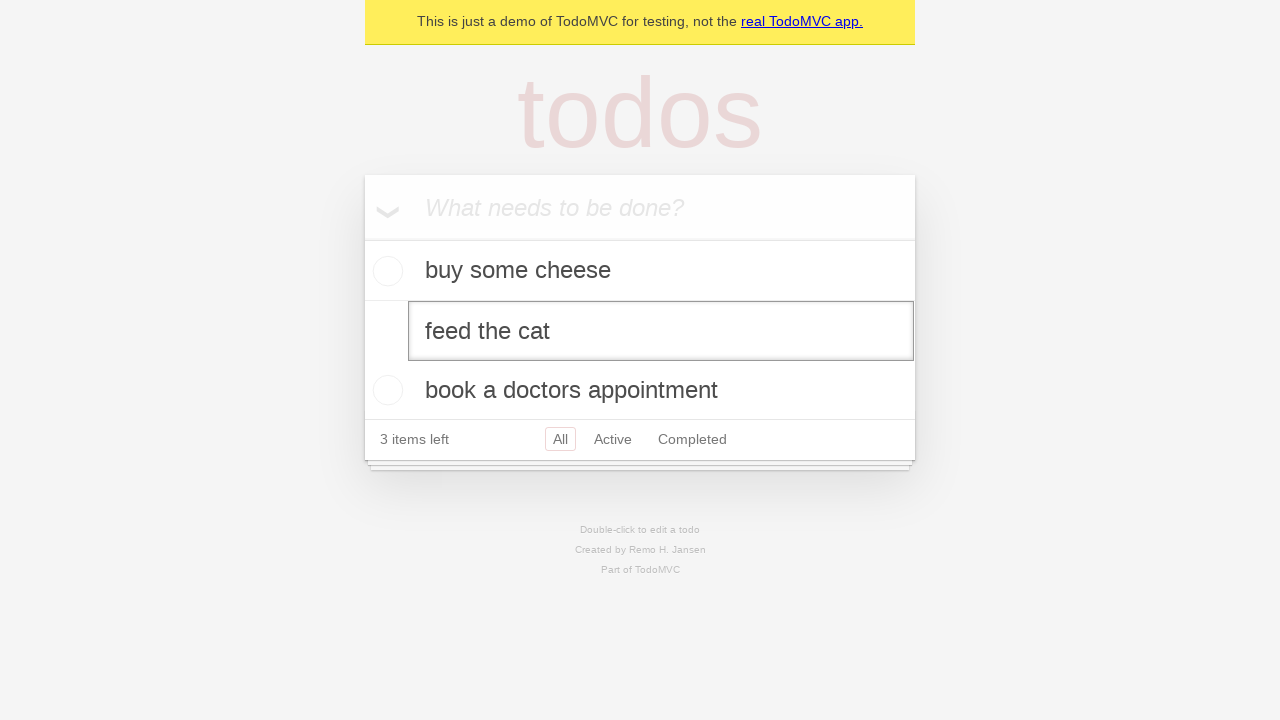

Waited for todo item to be visible in edit mode
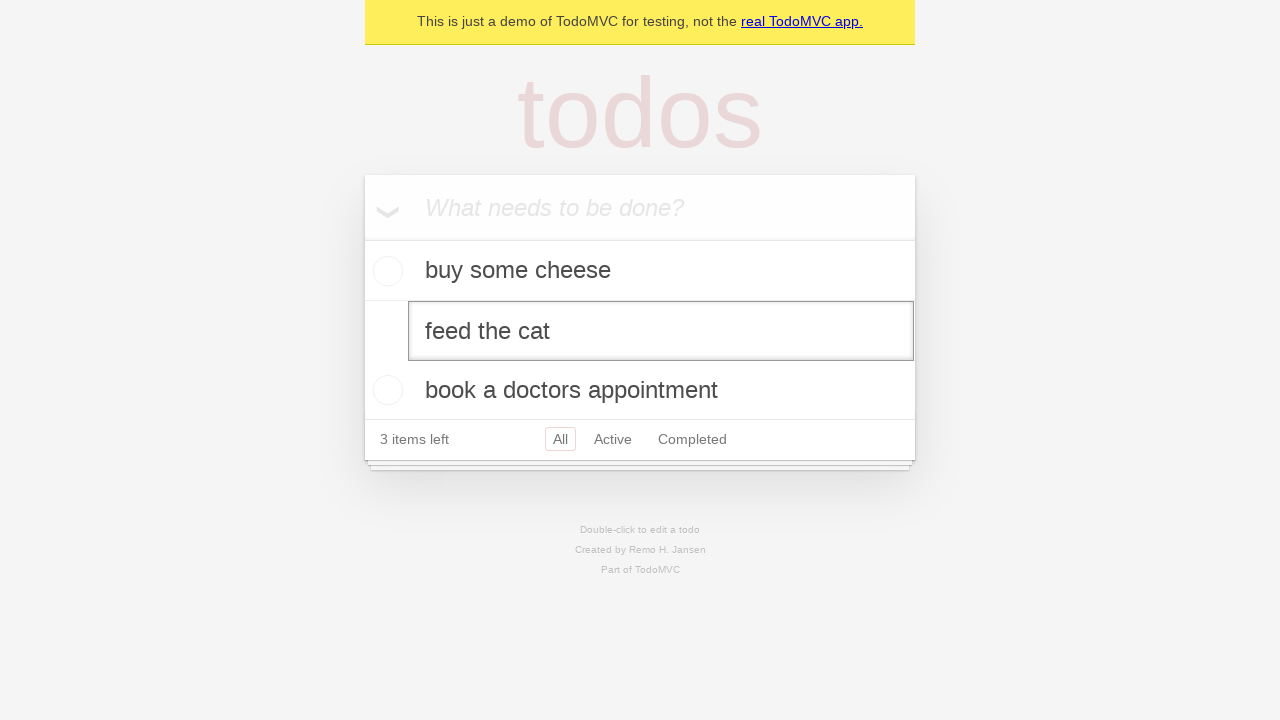

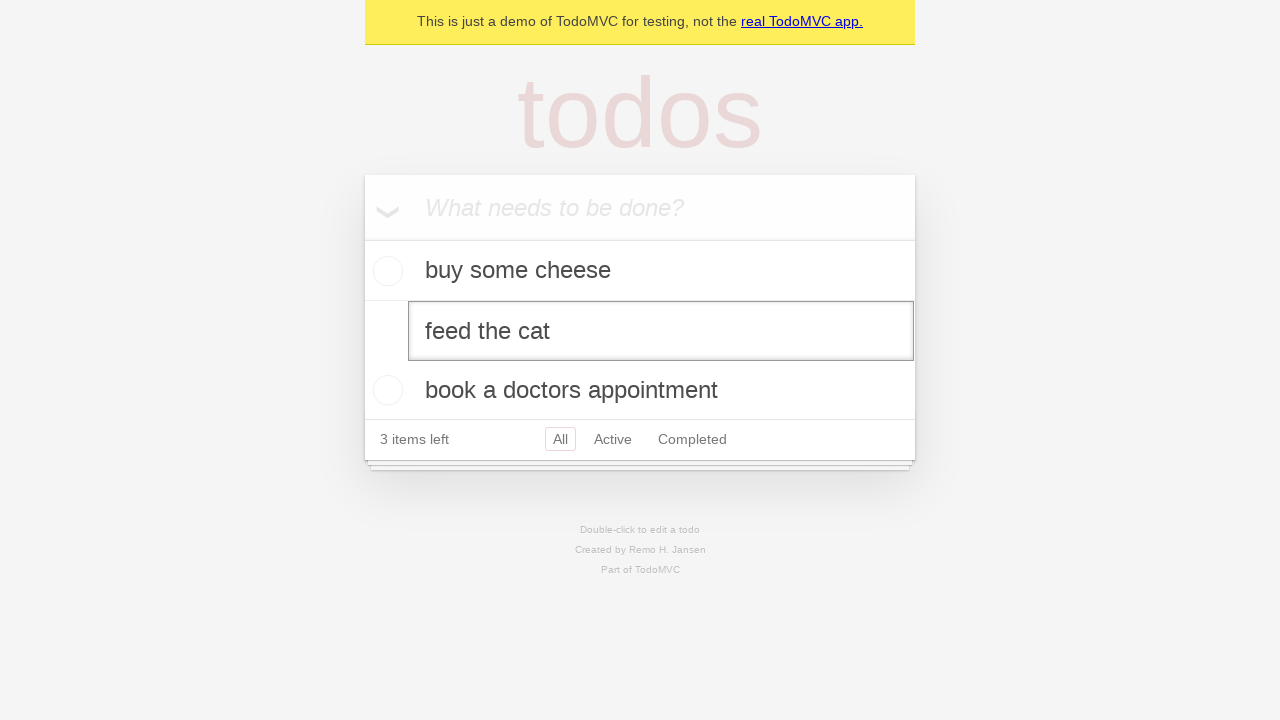